Tests various button properties including position, color, size, and performs a click action to navigate to home page

Starting URL: https://www.leafground.com/button.xhtml

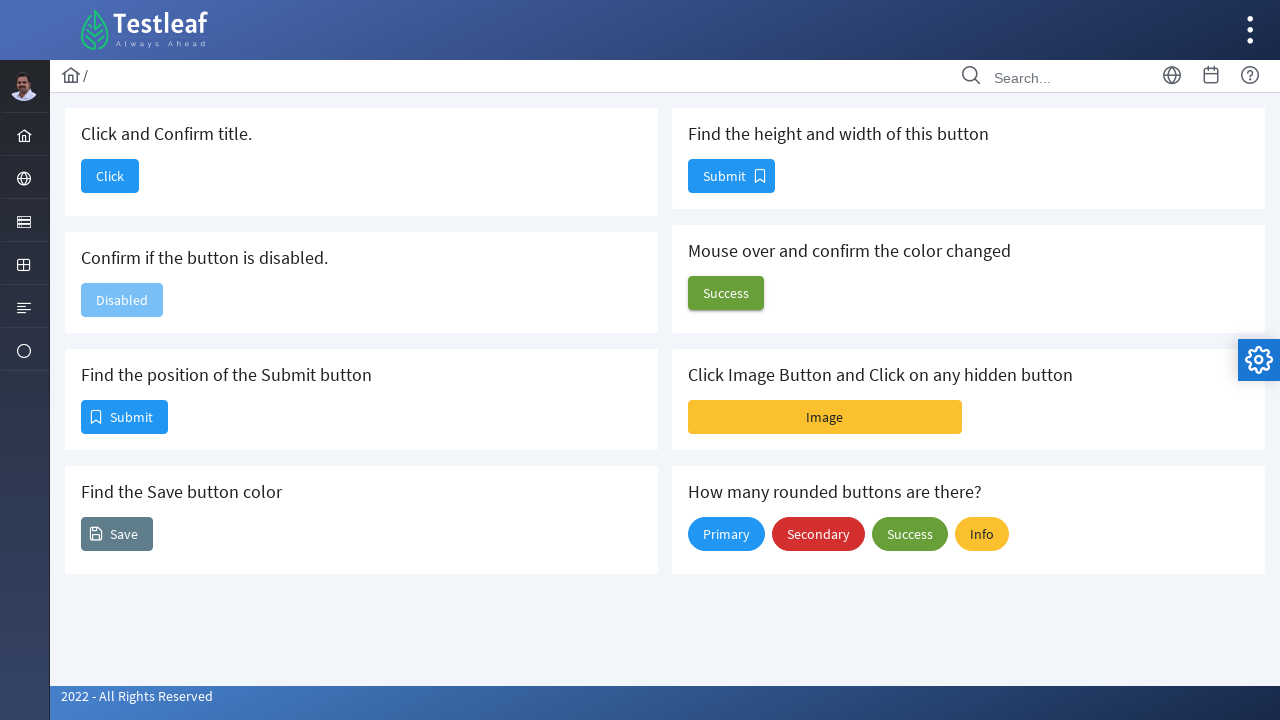

Located Submit button and retrieved its bounding box position
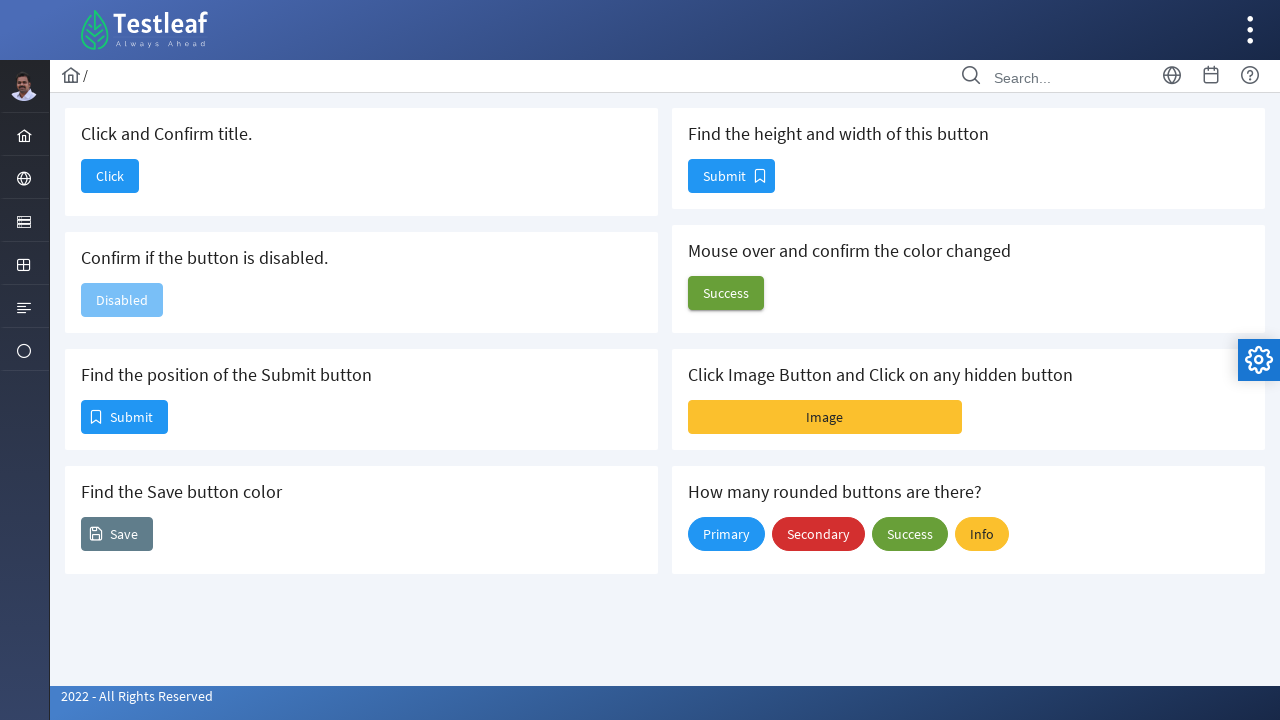

Retrieved Save button background color using computed styles
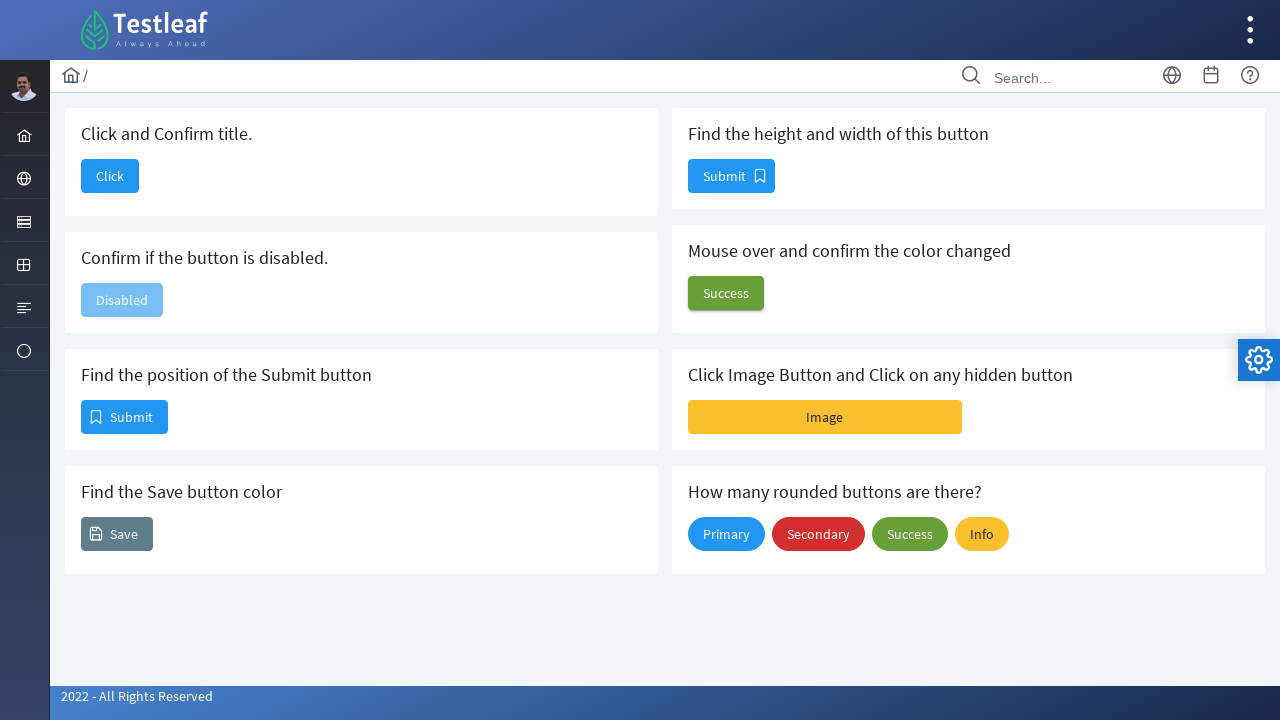

Located button and retrieved its height and width dimensions
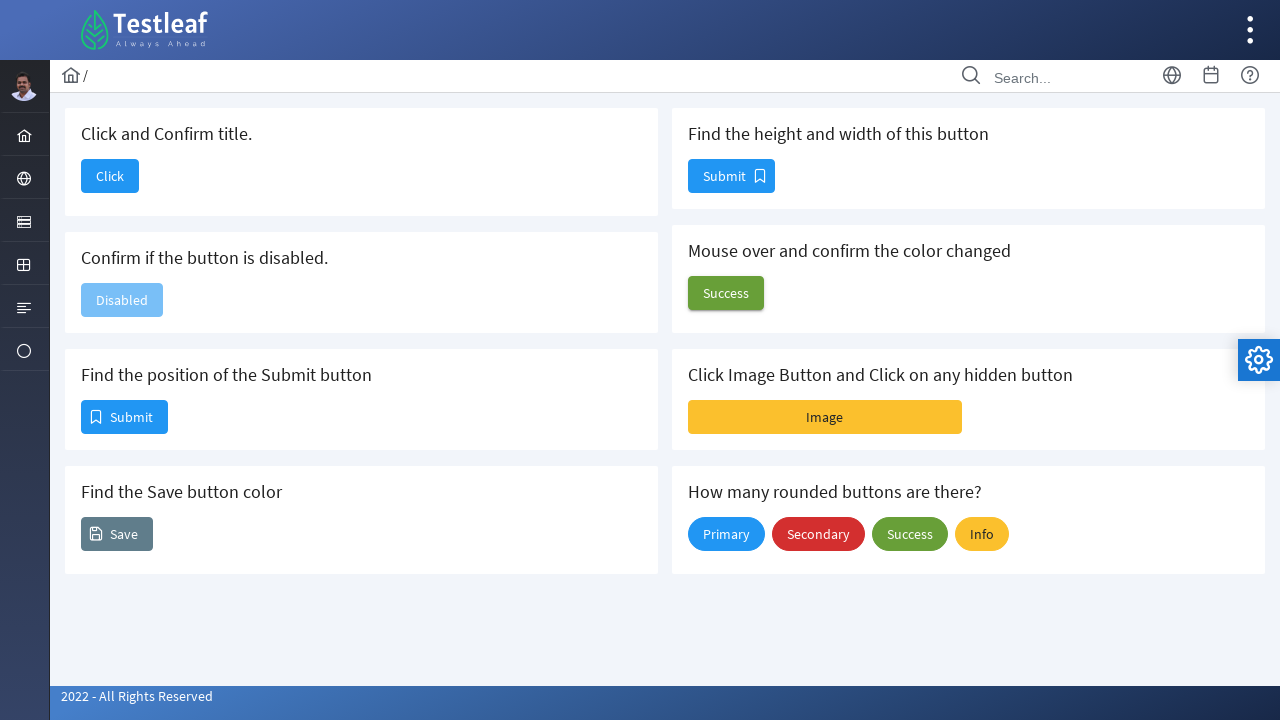

Clicked button to navigate to Home Page at (110, 176) on #j_idt88\:j_idt90
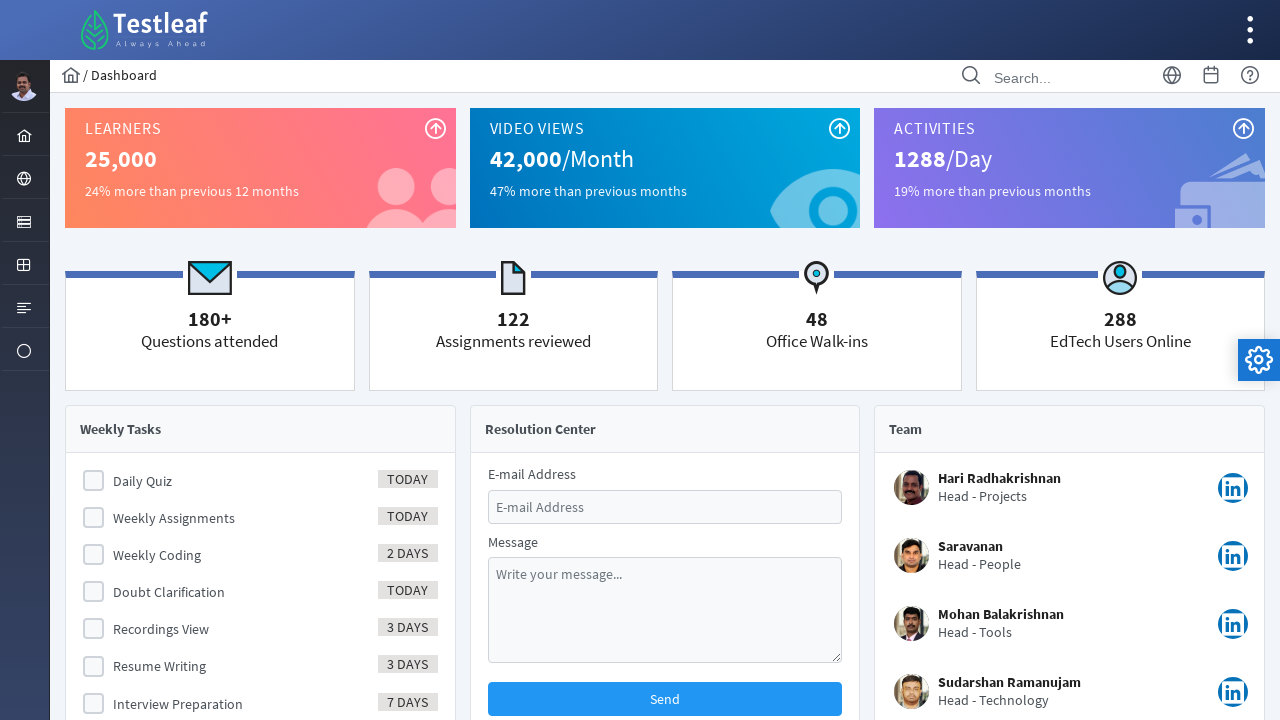

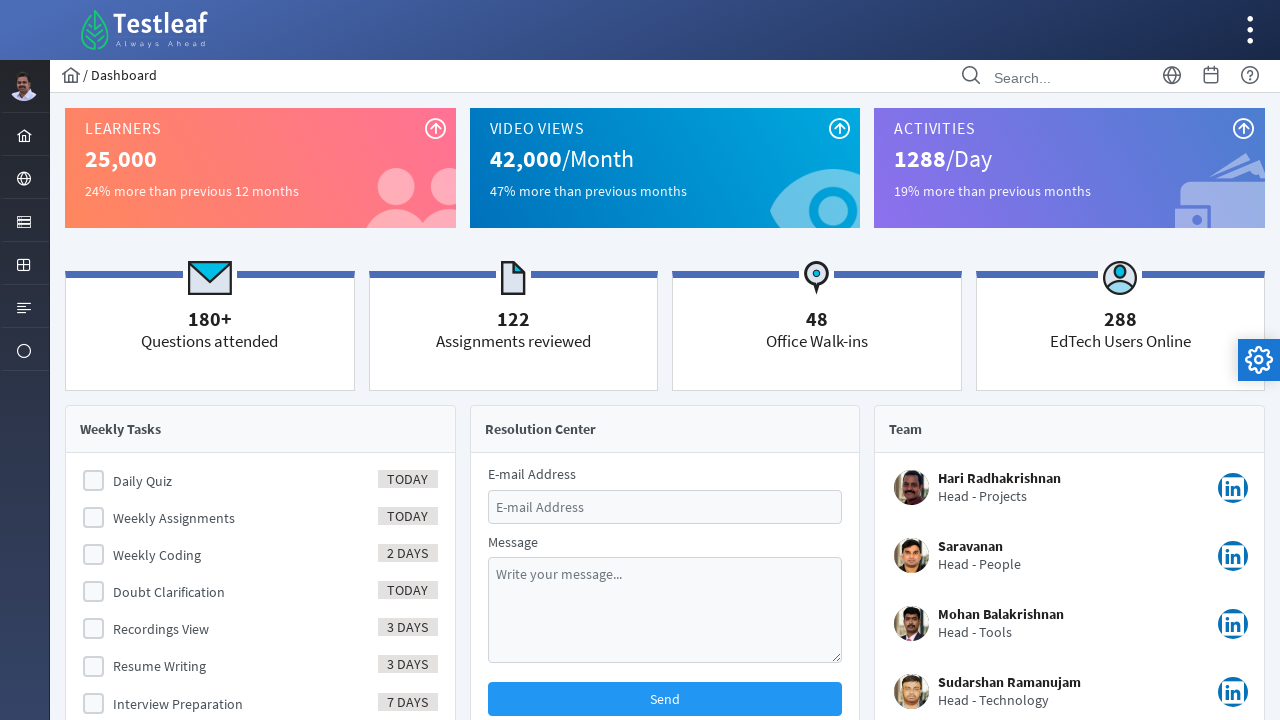